Tests dynamic controls page by clicking Remove button, verifying "It's gone!" message appears, then clicking Add button and verifying "It's back!" message appears

Starting URL: https://the-internet.herokuapp.com/dynamic_controls

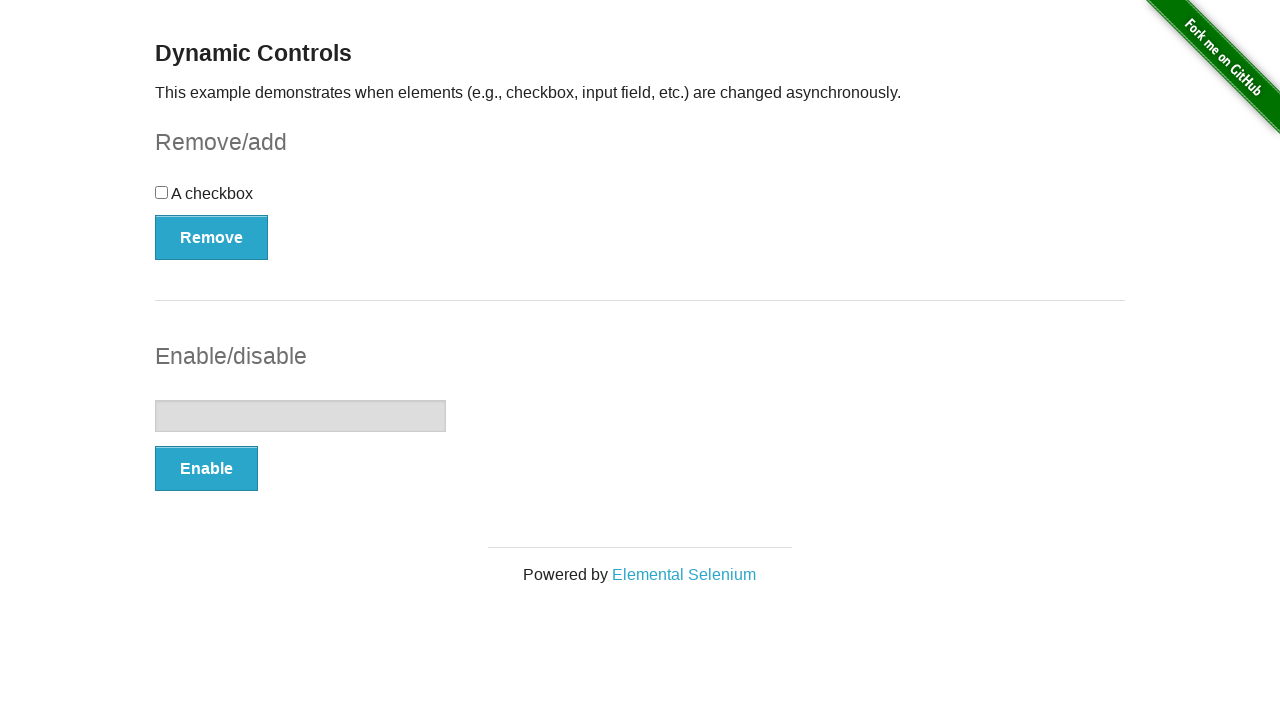

Clicked Remove button at (212, 237) on xpath=//*[text()='Remove']
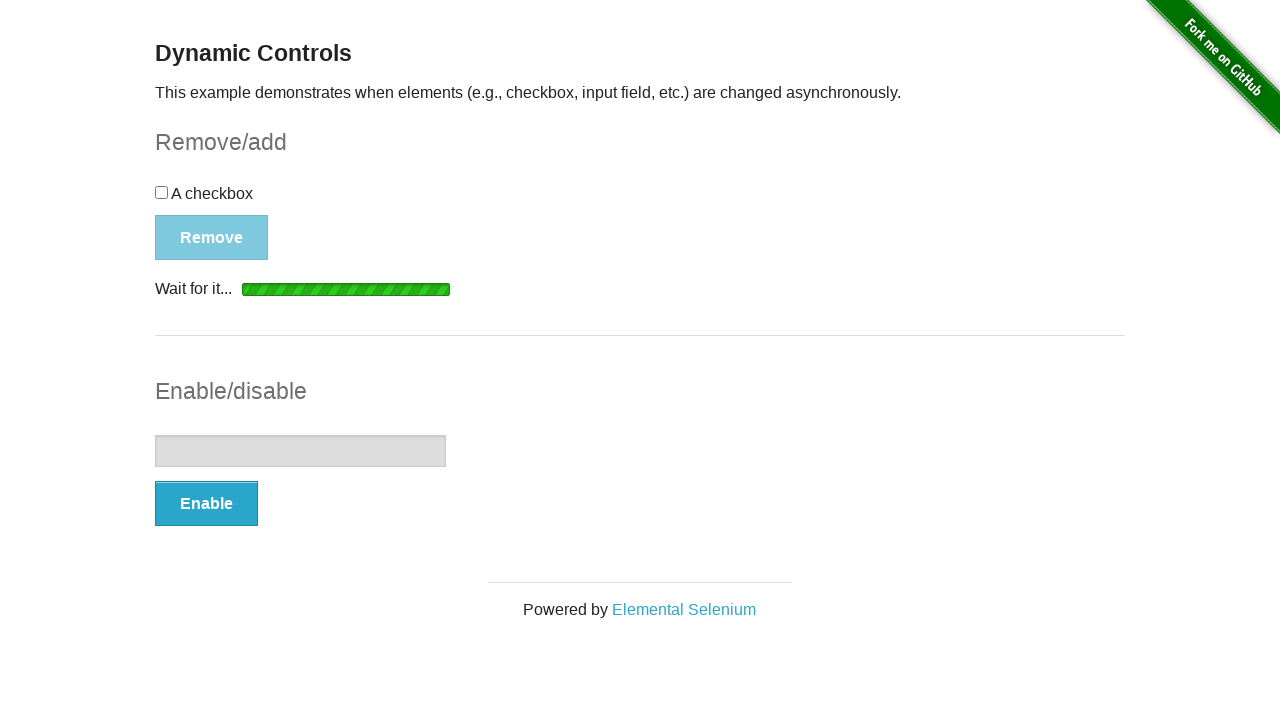

Waited for message element to appear
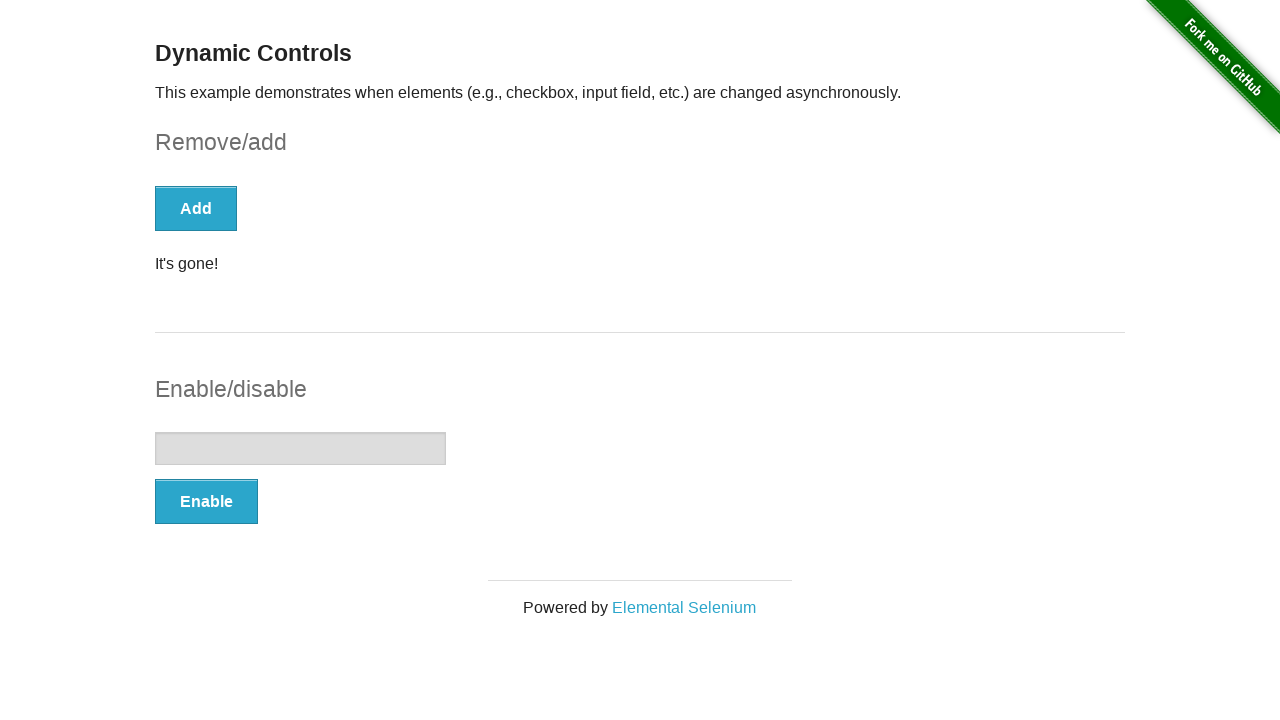

Verified "It's gone!" message is visible
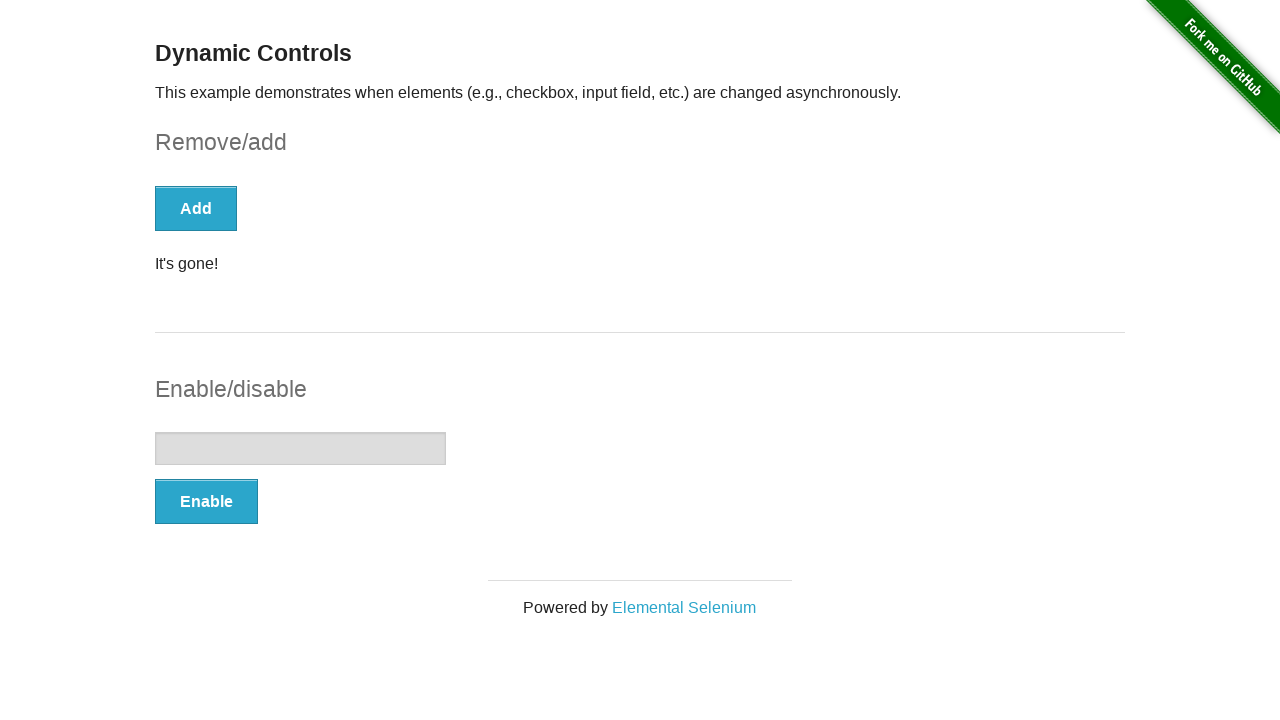

Clicked Add button at (196, 208) on xpath=//*[text()='Add']
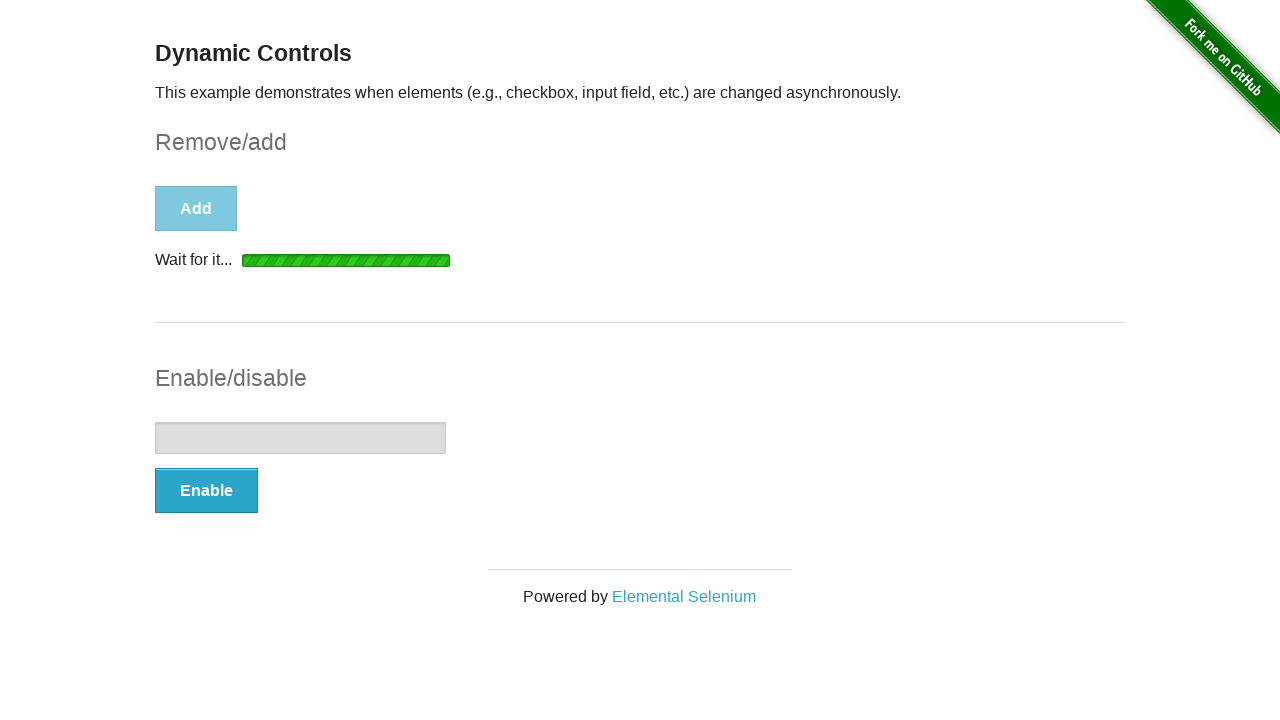

Waited for "It's back!" message to appear
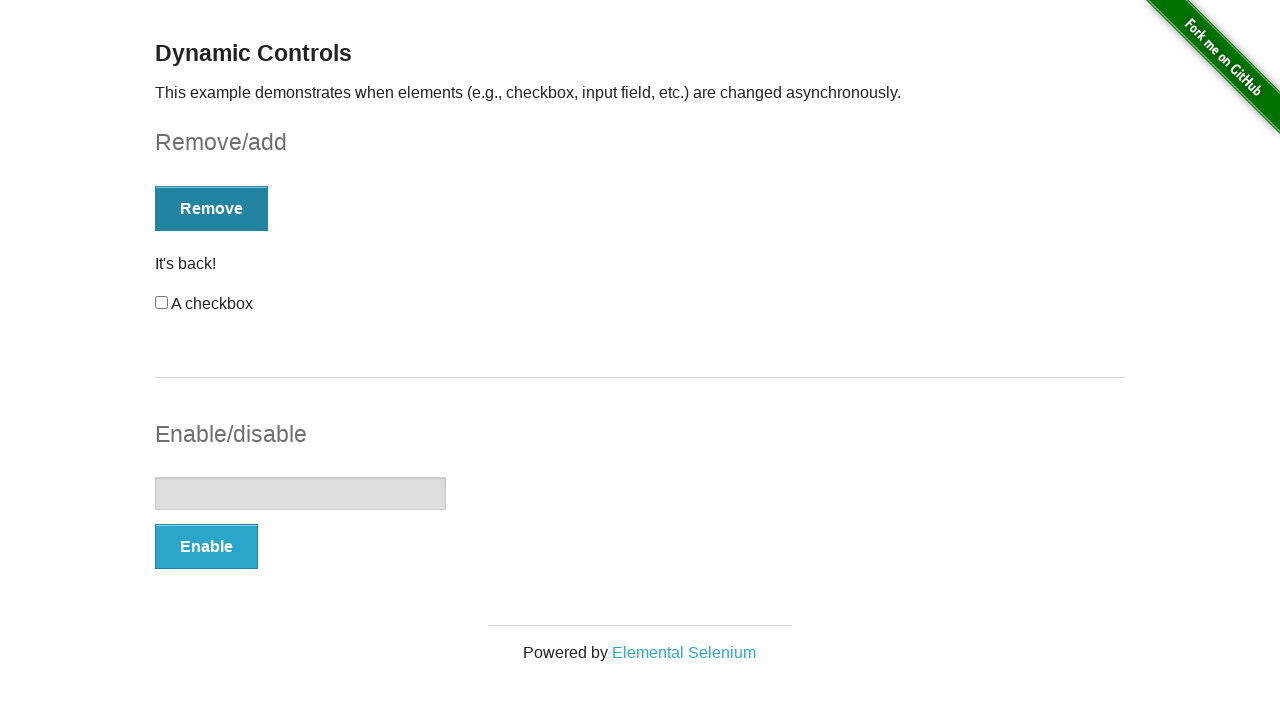

Verified "It's back!" message is visible
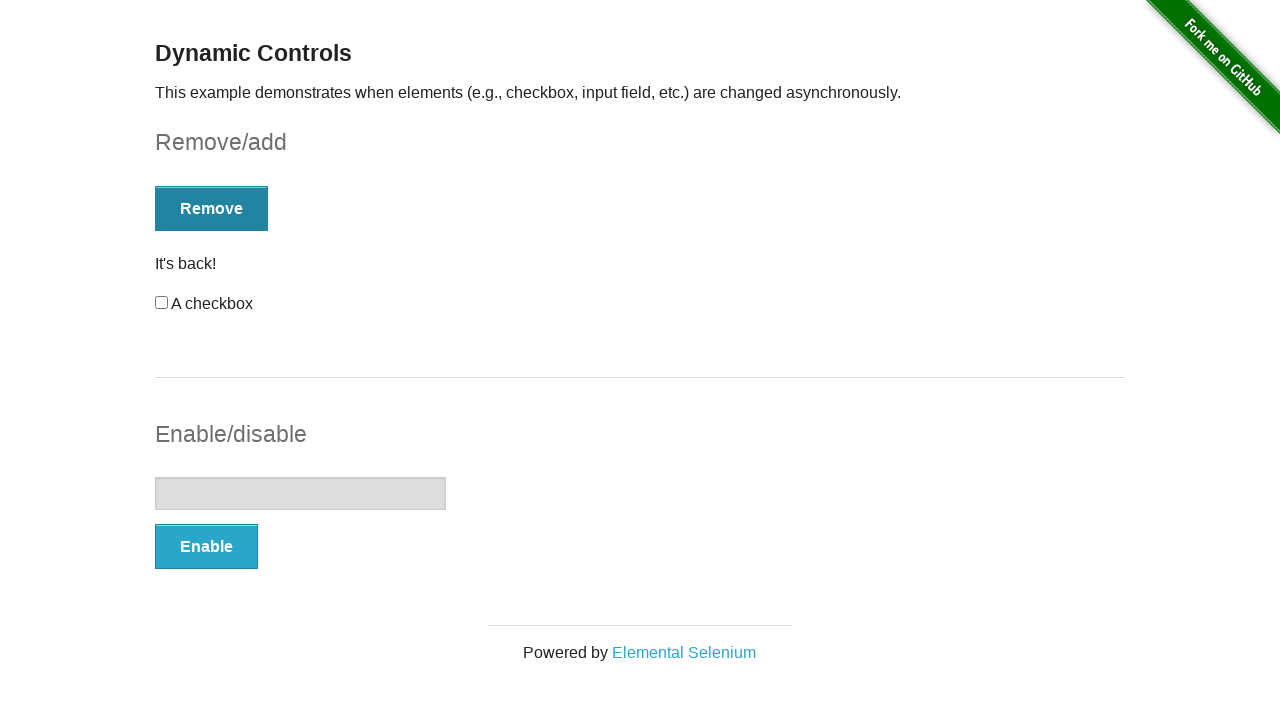

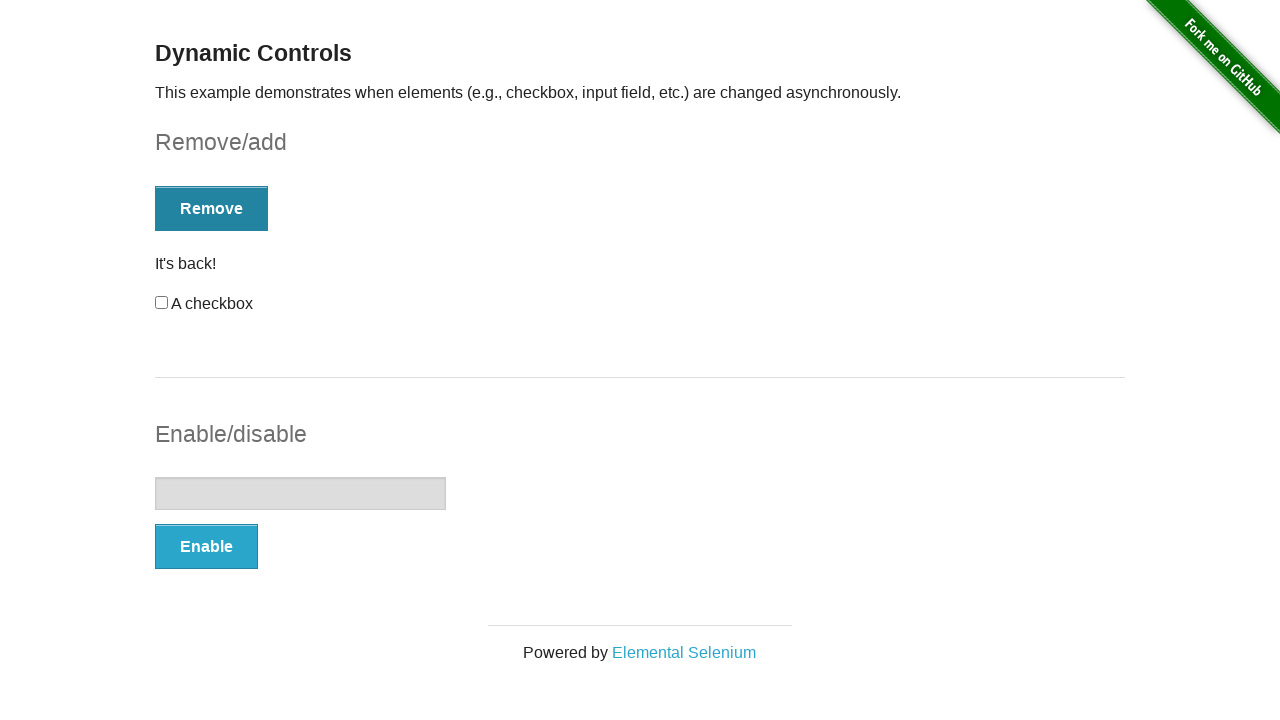